Tests checking if an element is invisible/hidden on the page

Starting URL: http://web-auto.github.io/wtf-util/test/page.html

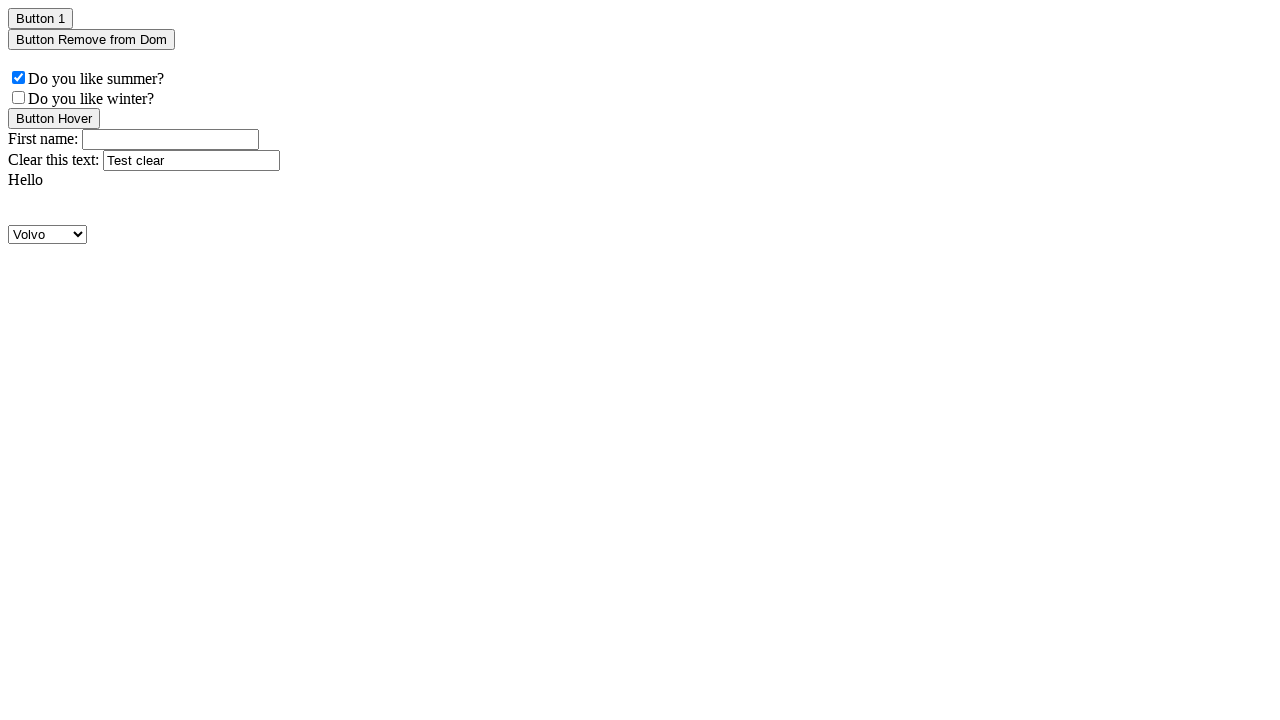

Navigated to test page
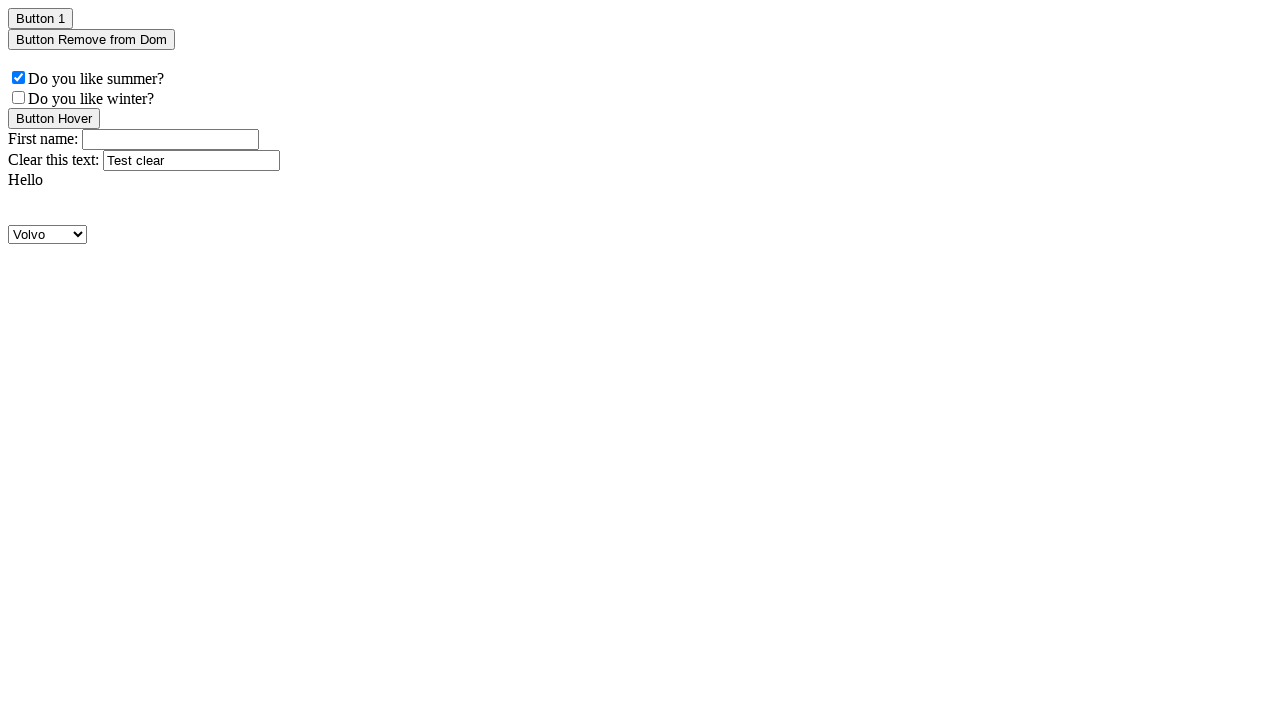

Verified that .buttonInvisible element is not visible
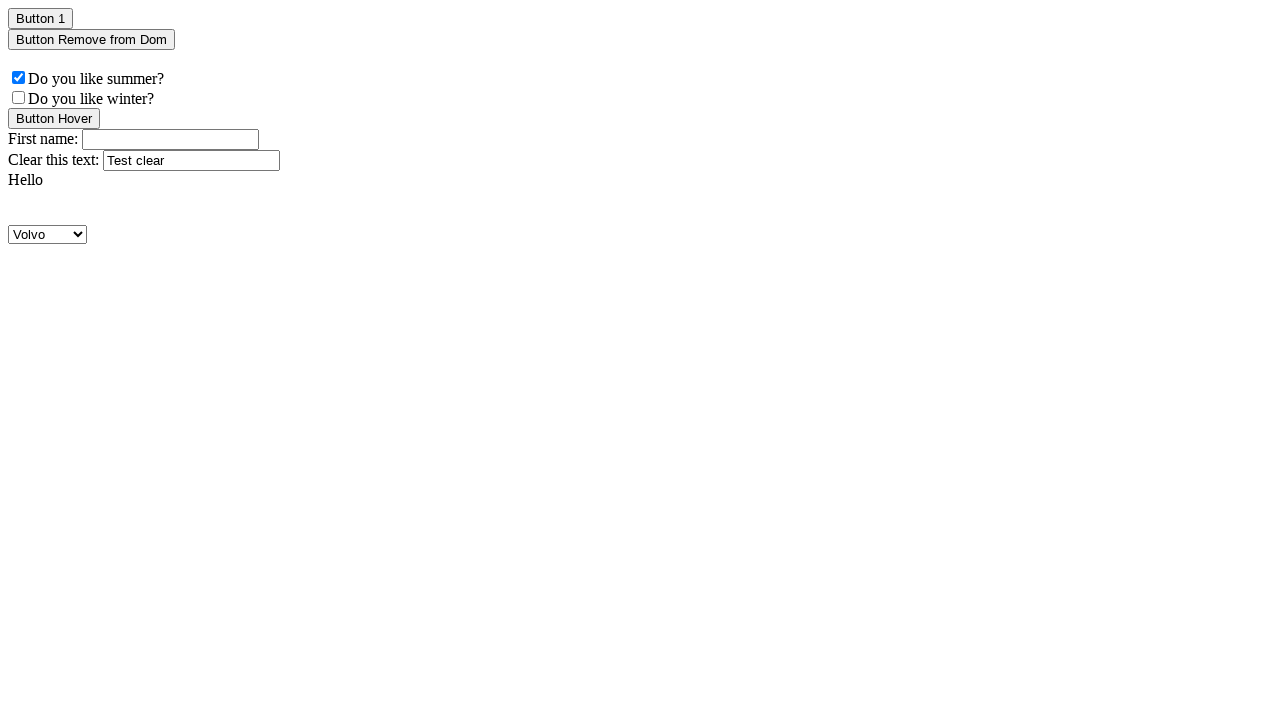

Located parent element
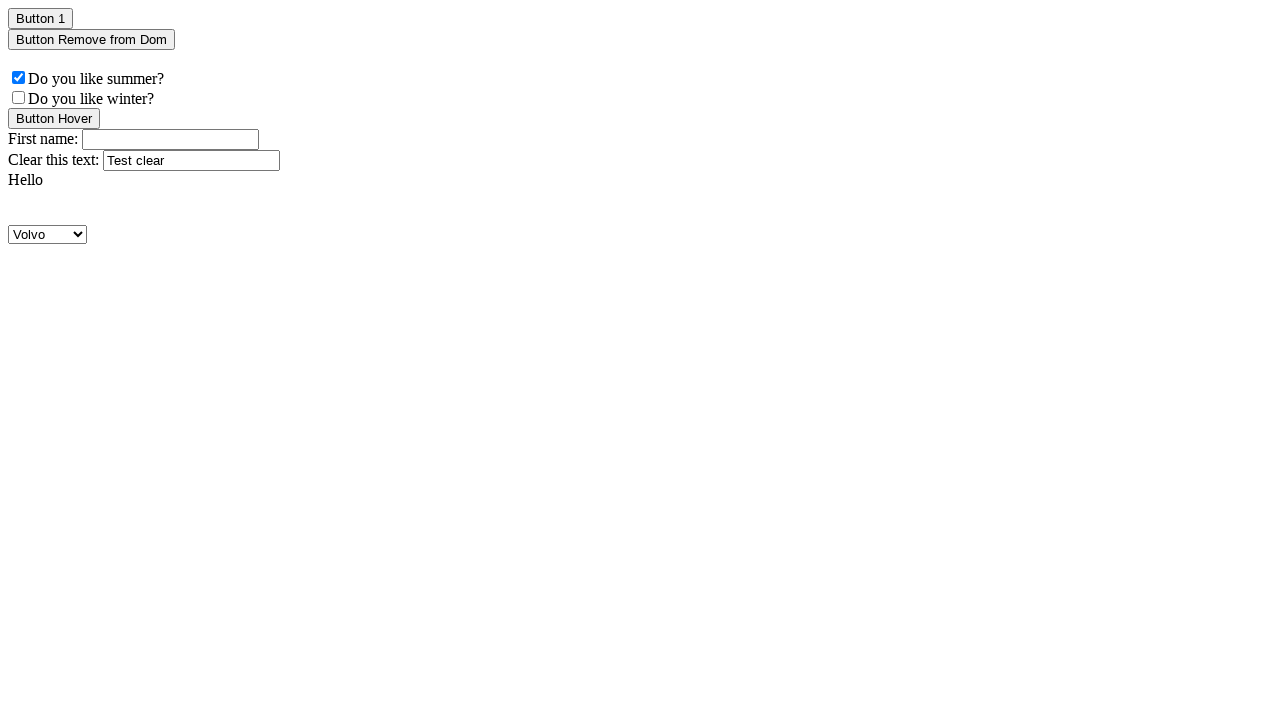

Verified that .buttonInvisible element within parent is not visible
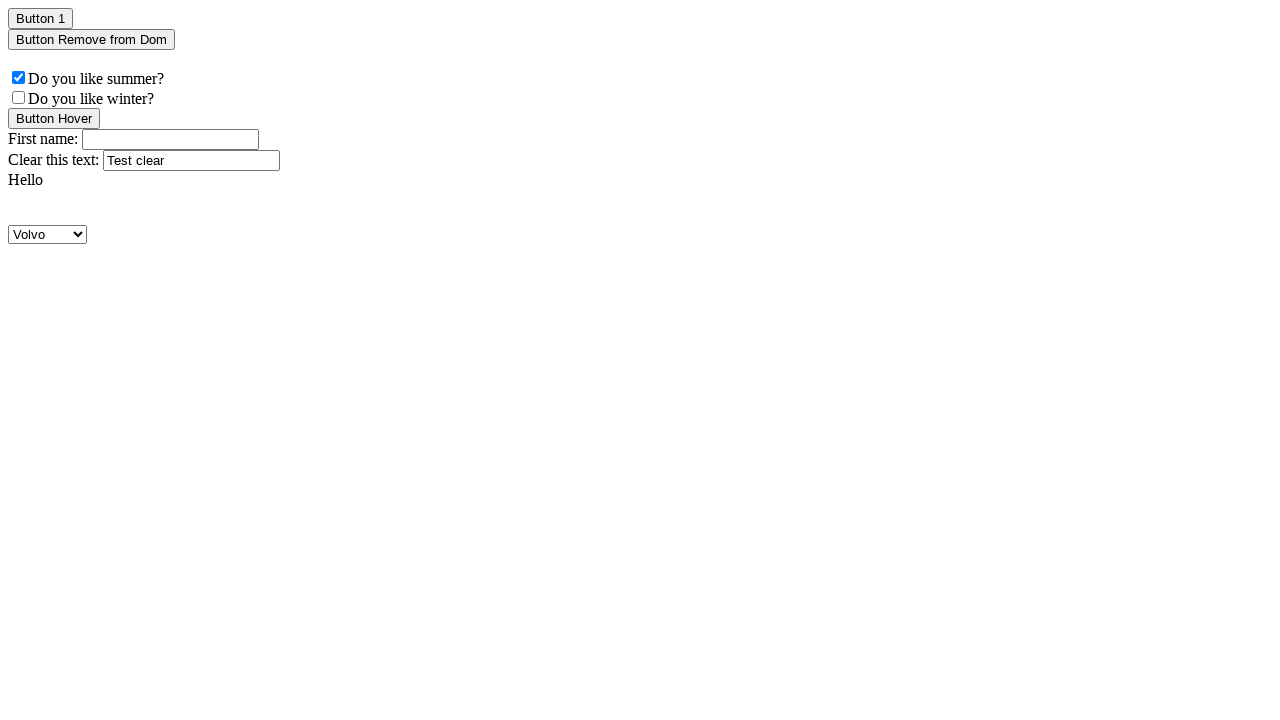

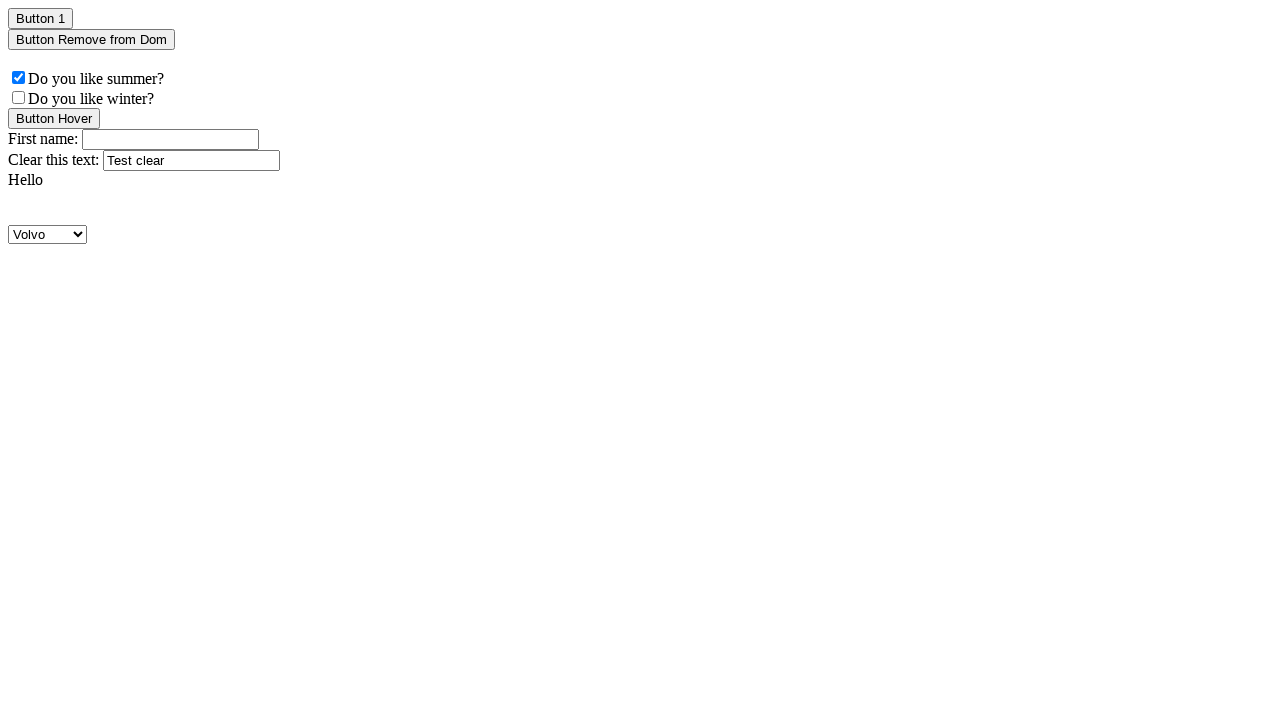